Tests challenge2 form with decimal value

Starting URL: http://testingchallenges.thetestingmap.org/challenge2.php

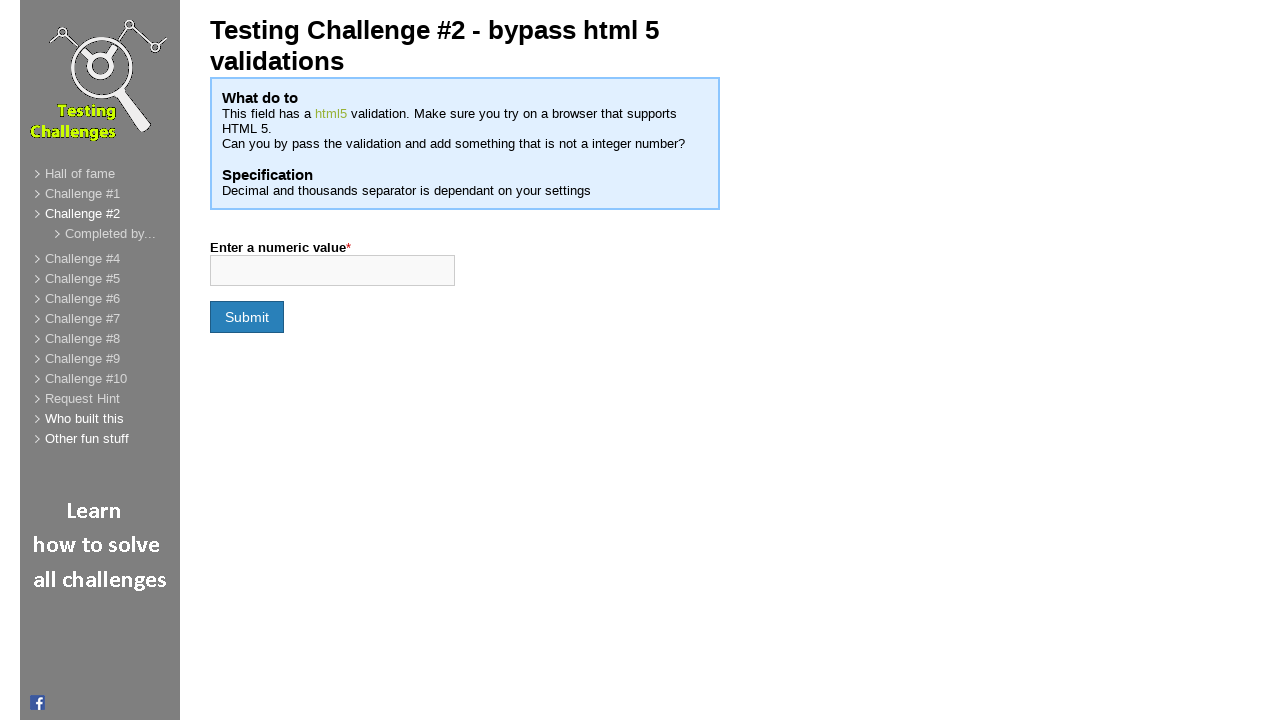

Filled valuesadded field with decimal value 1.3 on input[name='valuesadded']
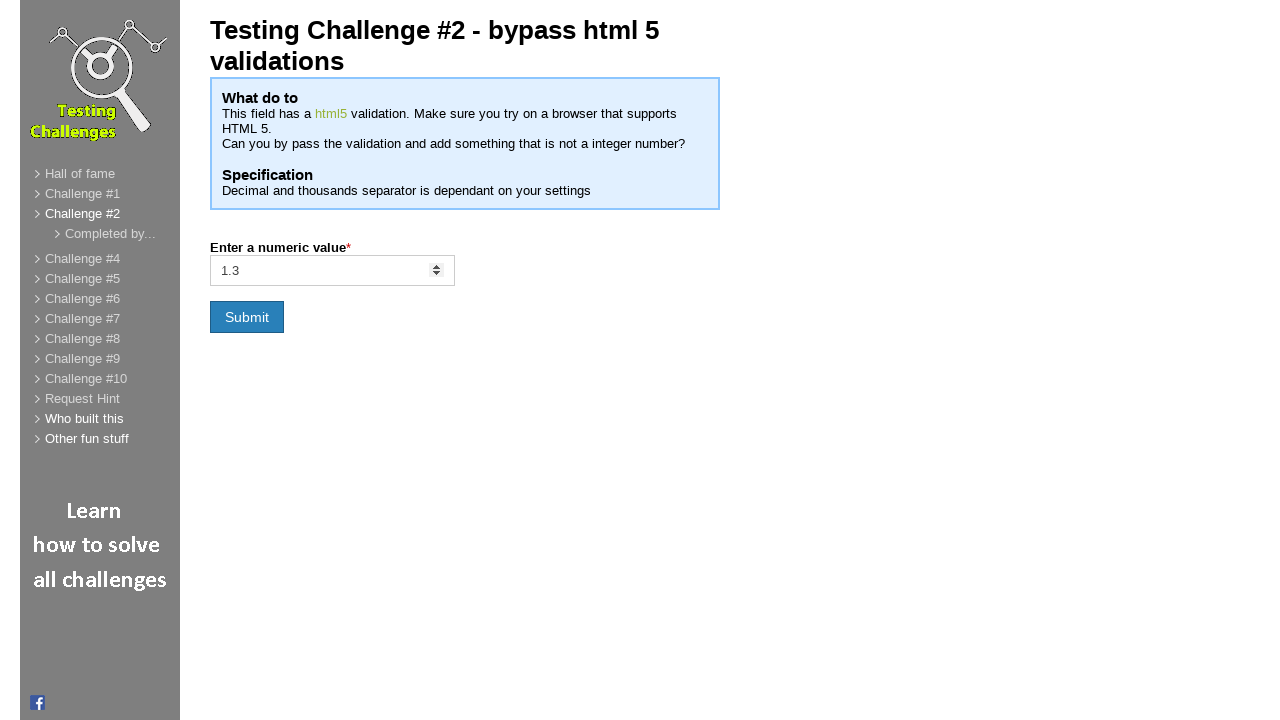

Clicked formSubmit button to submit the form at (247, 317) on input[name='formSubmit']
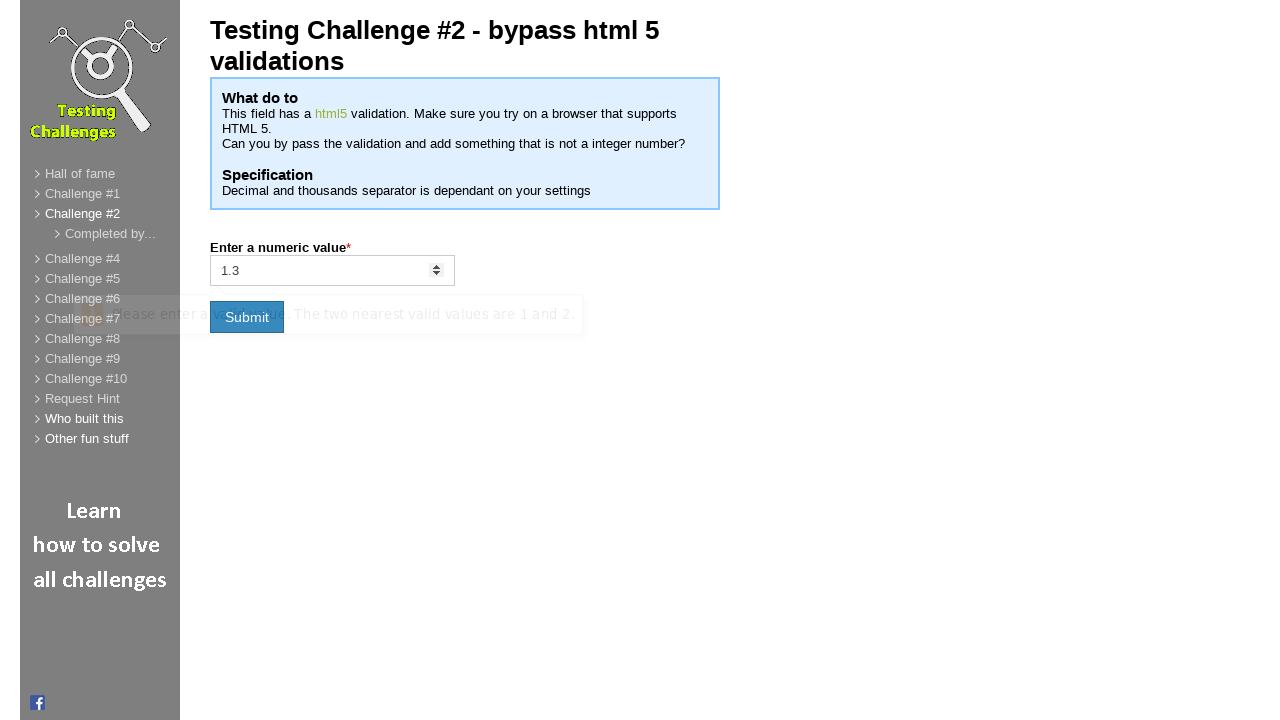

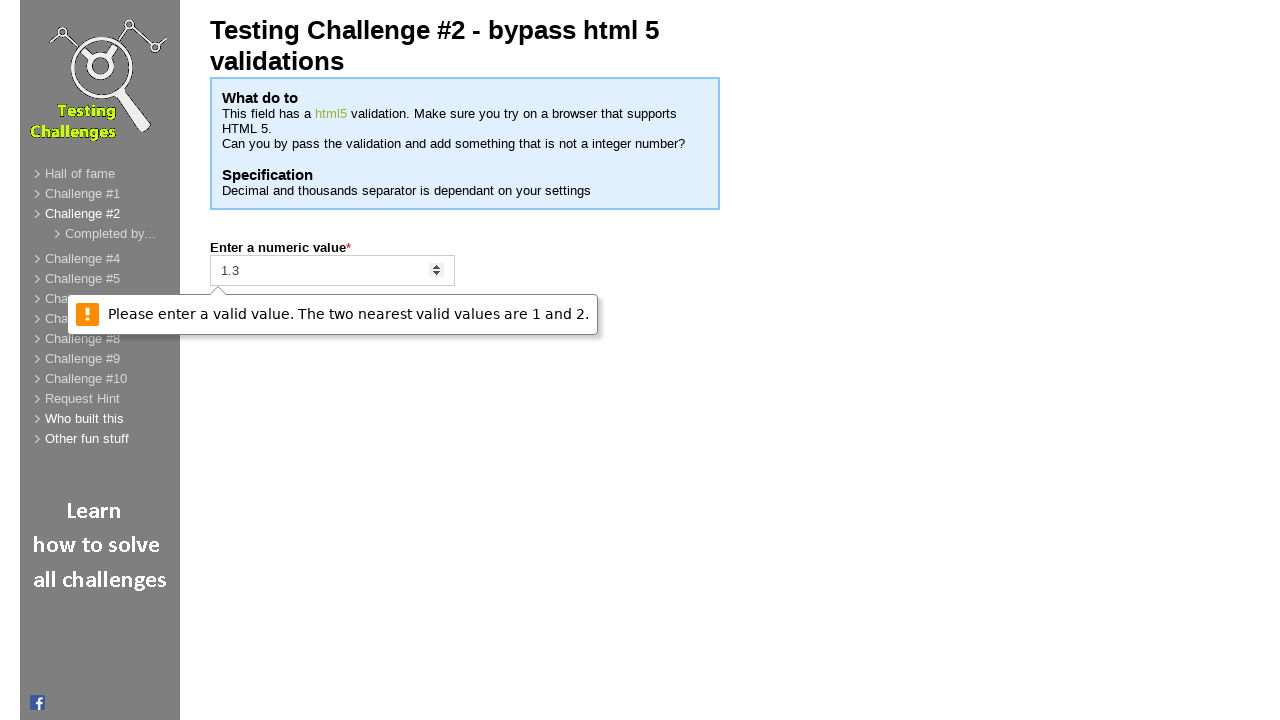